Tests form submission by filling first name, last name, and email fields and submitting the form

Starting URL: http://secure-retreat-92358.herokuapp.com/

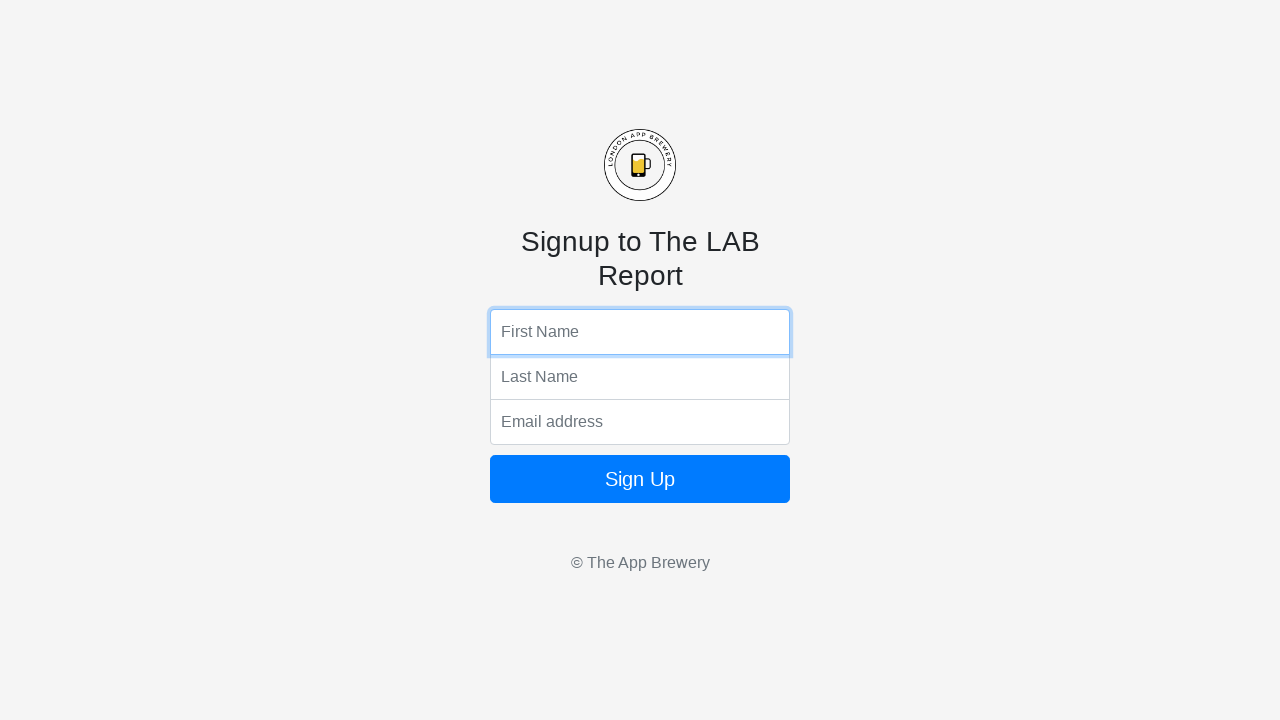

Filled first name field with 'John Smith' on input[name='fName']
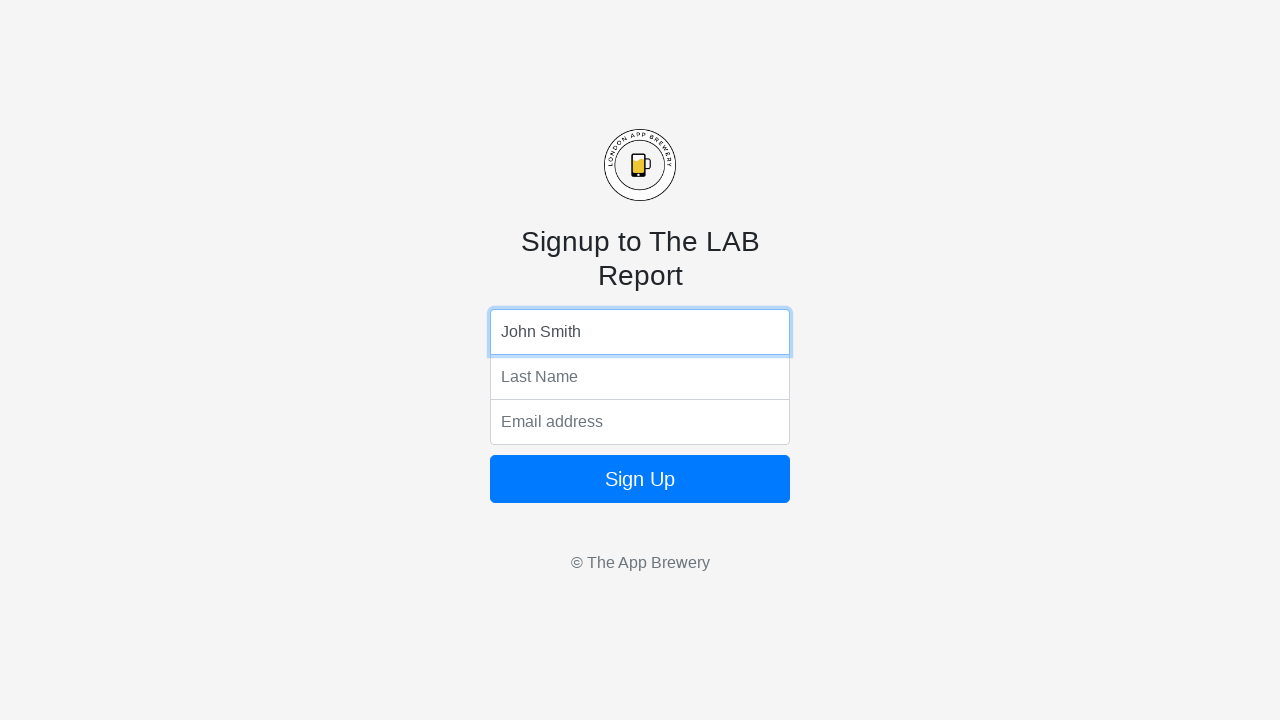

Filled last name field with 'Johnson' on input[name='lName']
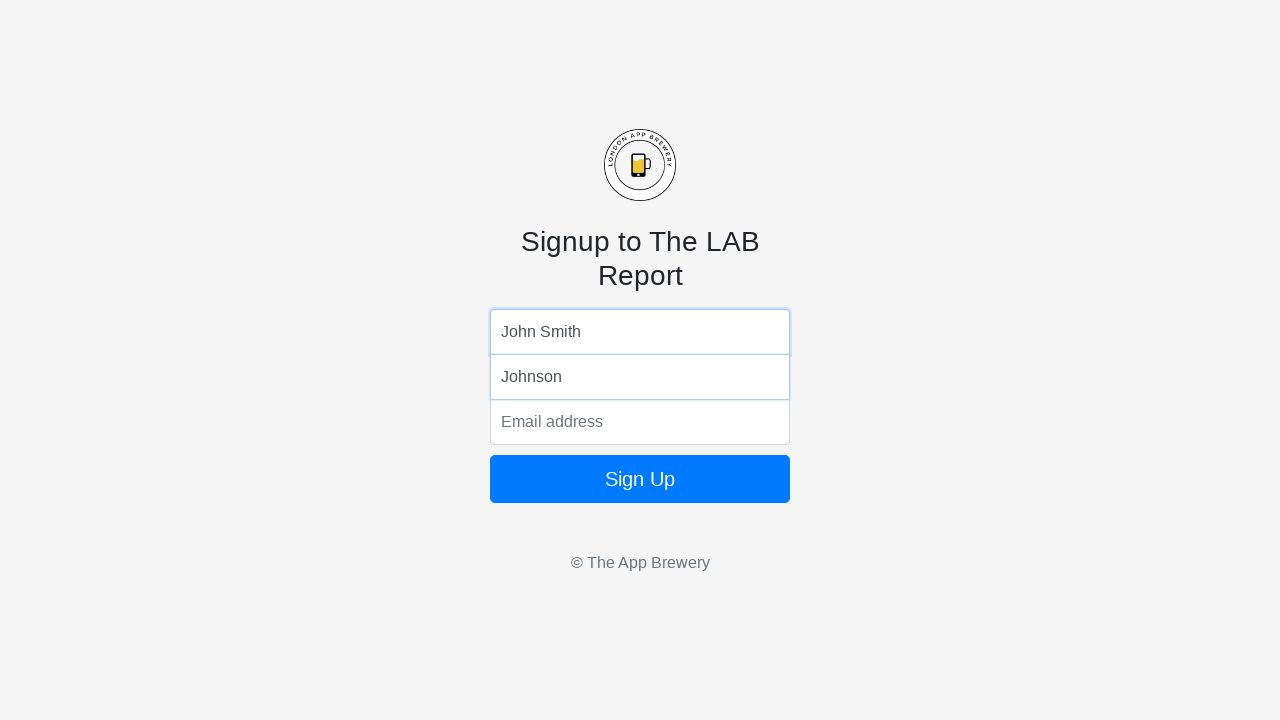

Filled email field with 'john.johnson@example.com' on input[name='email']
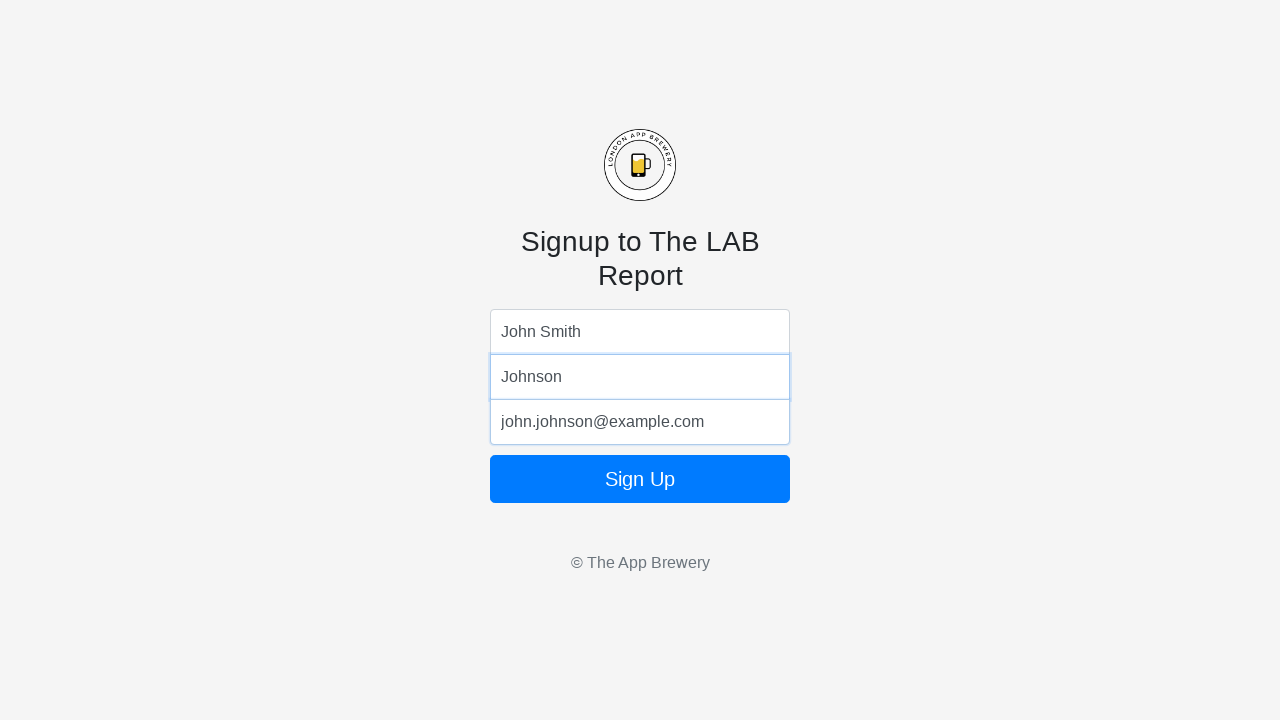

Submitted form by pressing Enter on submit button on .btn.btn-lg.btn-primary.btn-block
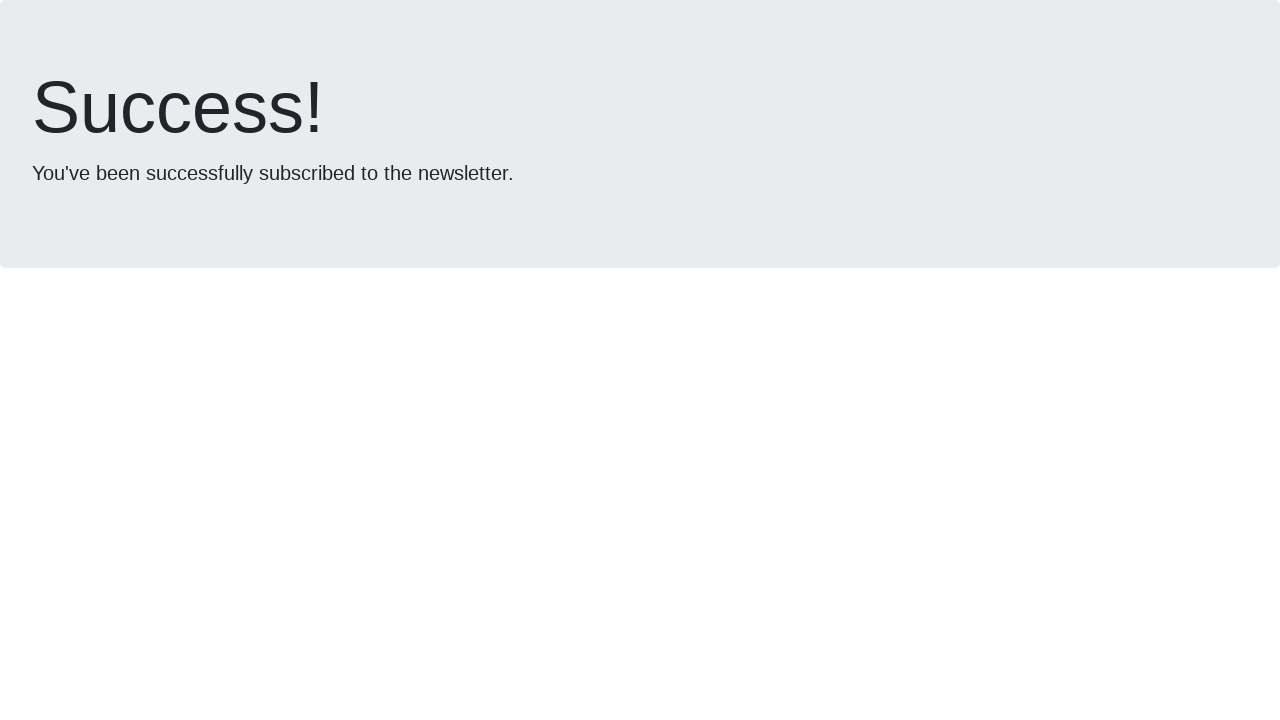

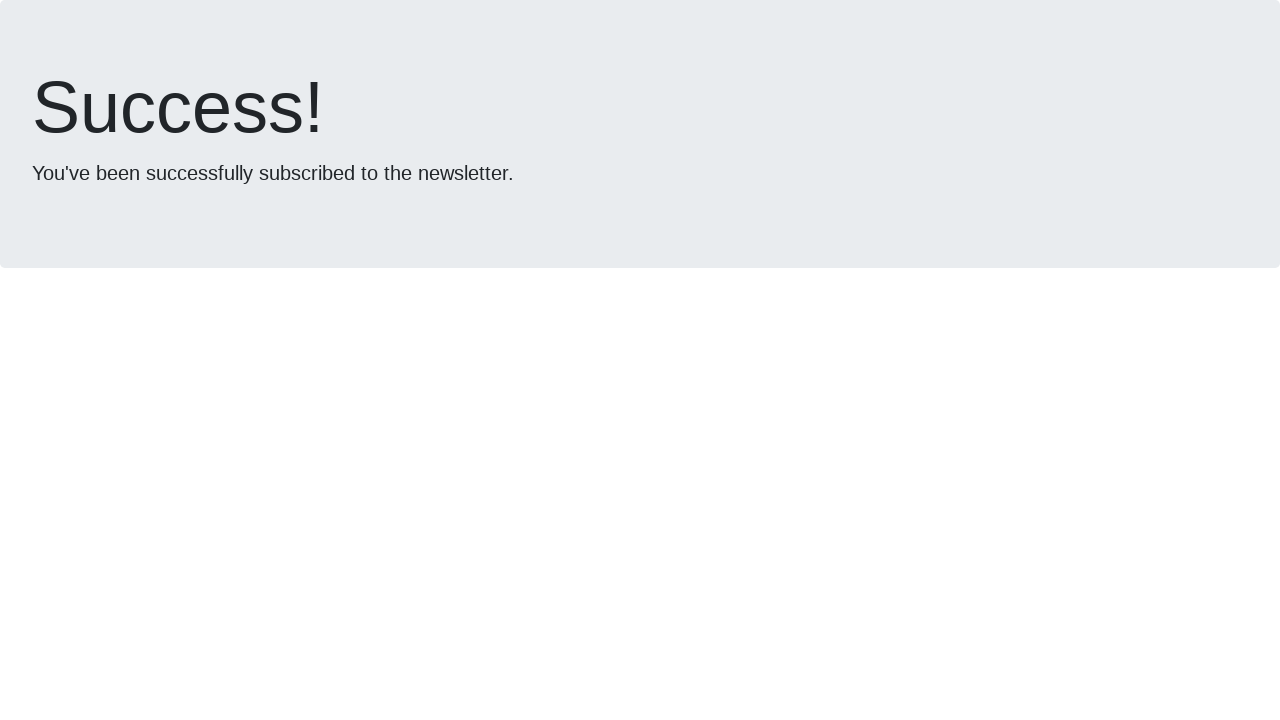